Tests browser window handling by clicking a button to open a new tab, switching to the new tab to verify content, closing it, and switching back to the parent window.

Starting URL: https://demoqa.com/browser-windows

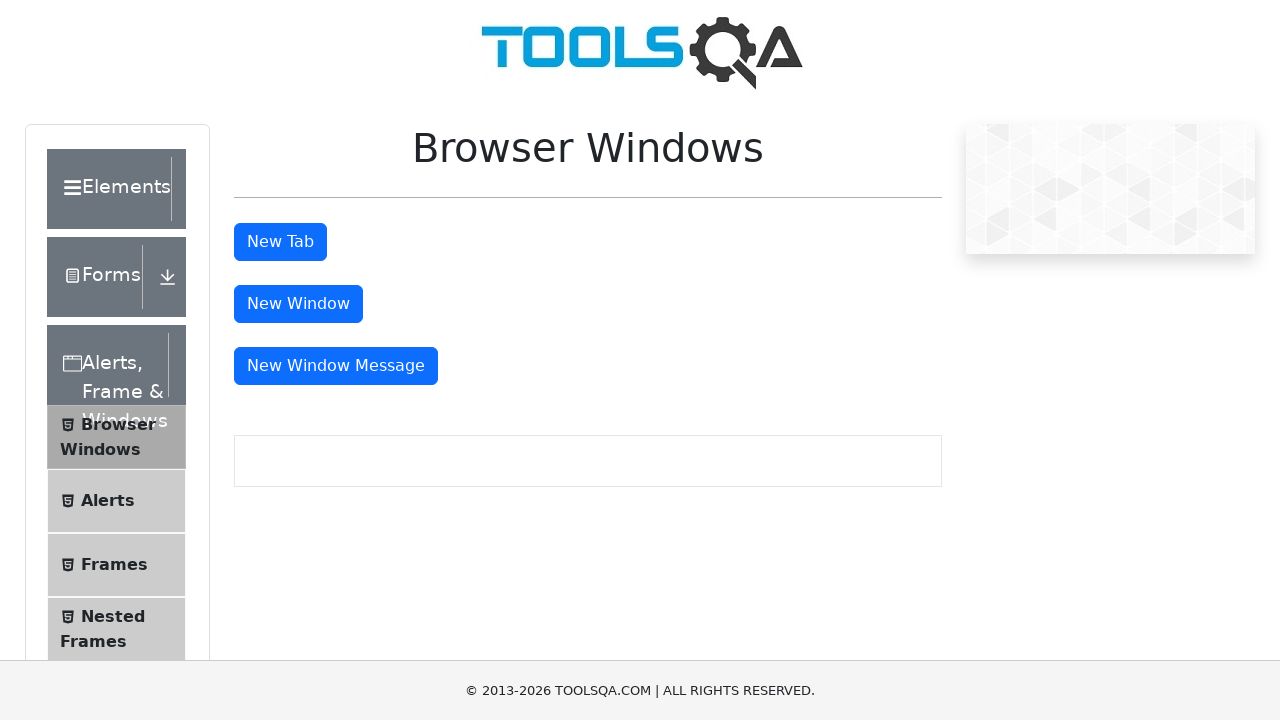

Clicked 'New Tab' button to open a new tab at (280, 242) on #tabButton
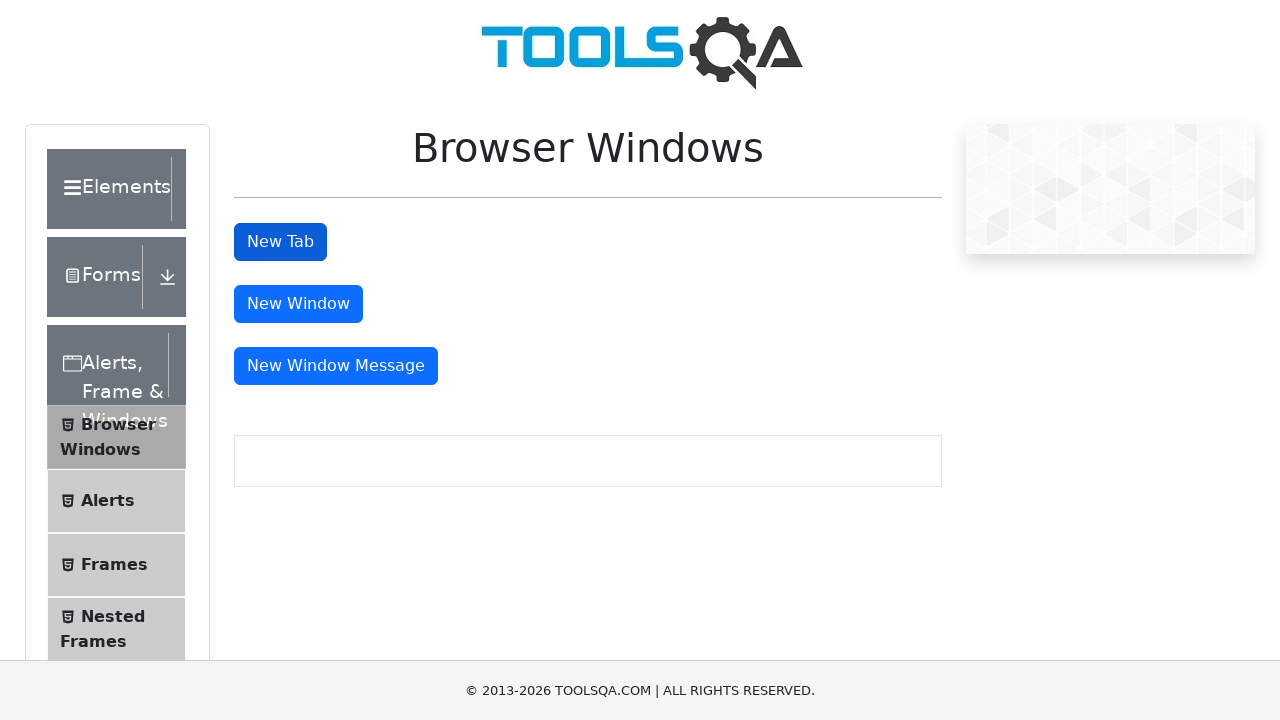

New tab opened and reference obtained
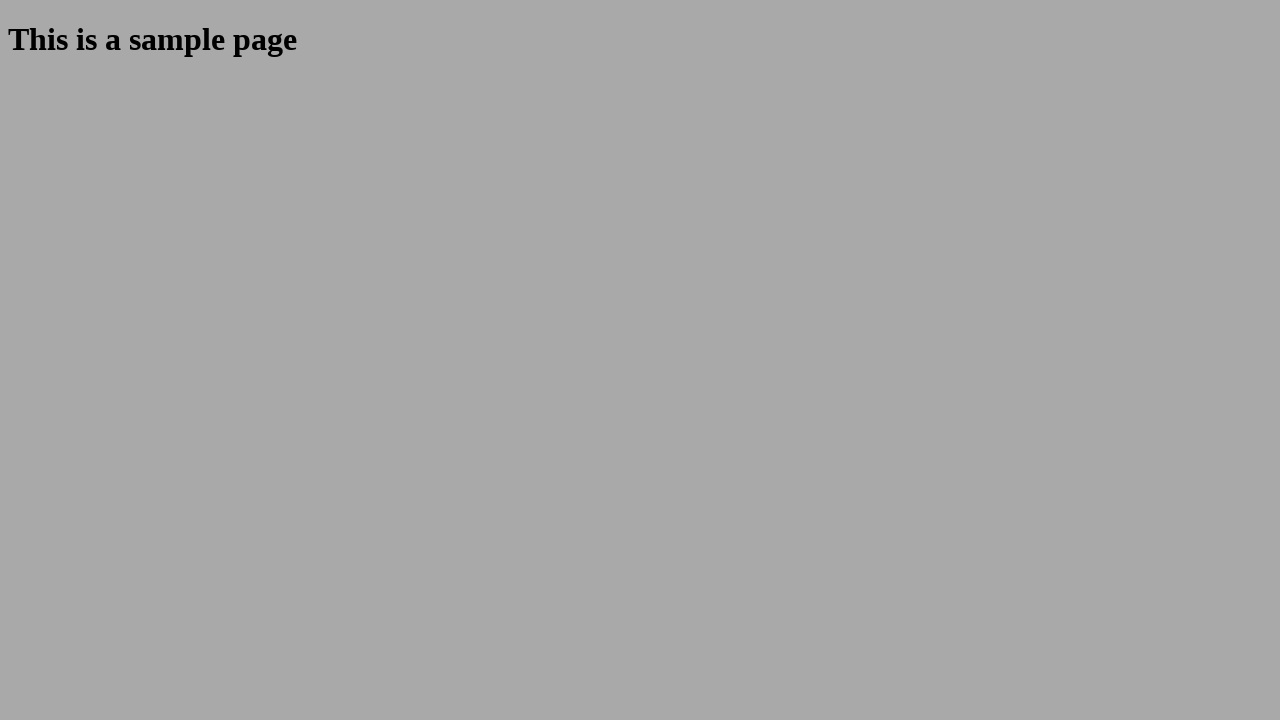

Sample heading element loaded in new tab
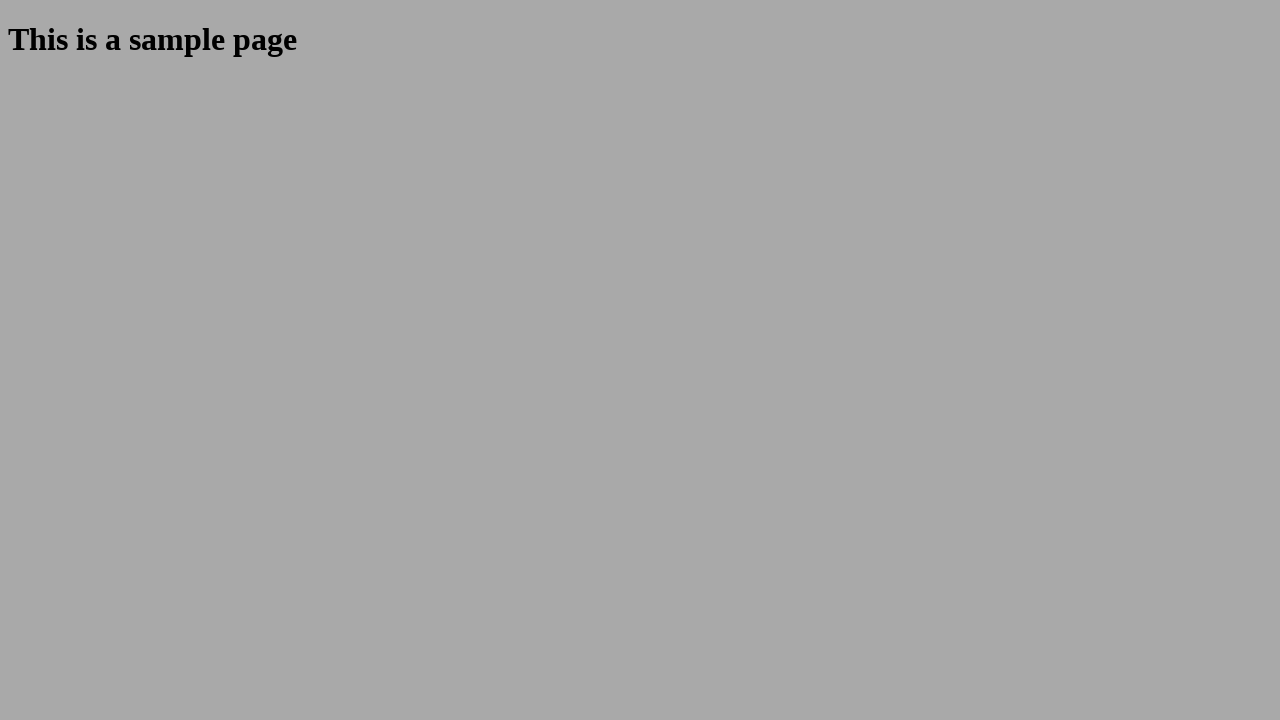

Retrieved heading text: 'This is a sample page'
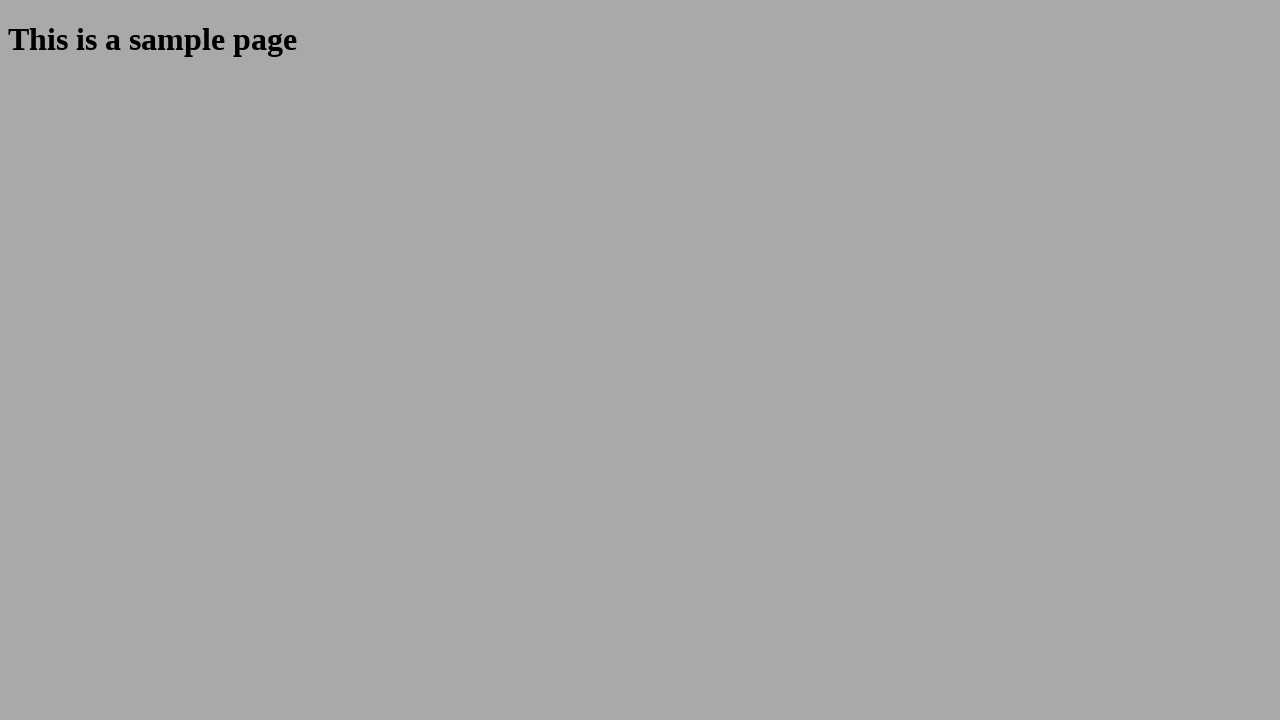

Closed the new tab
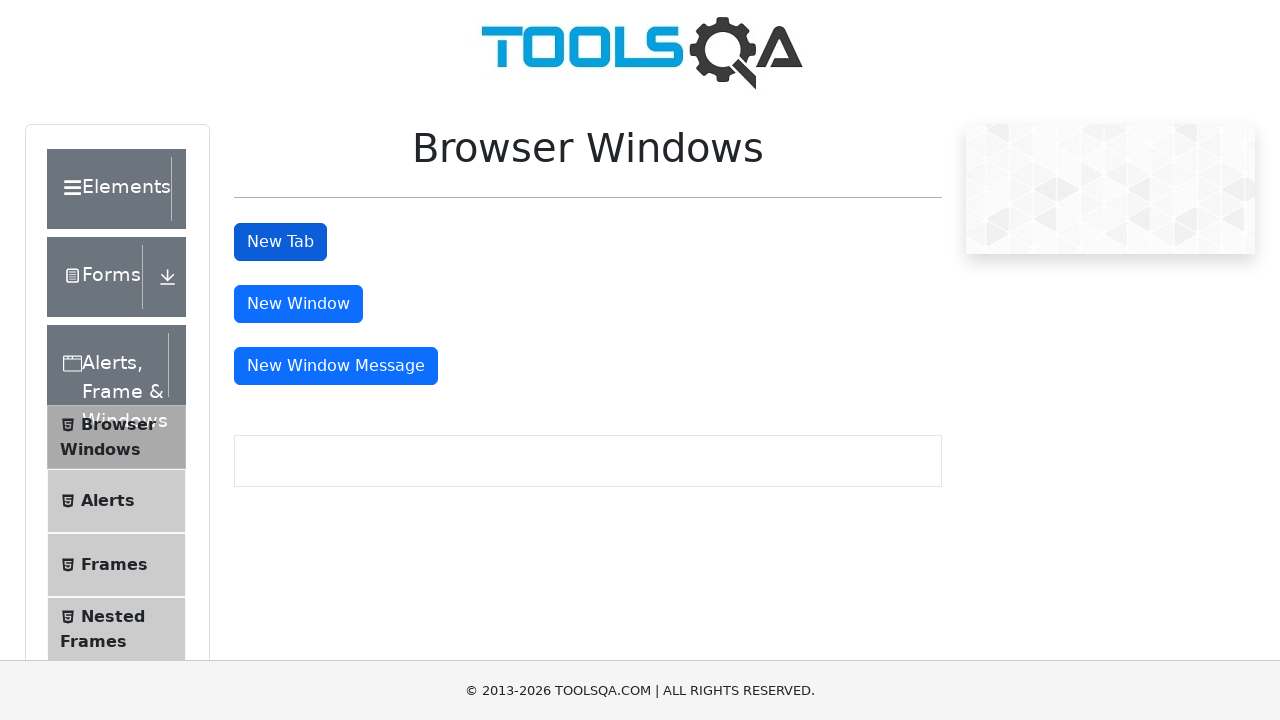

Verified original page is active with 'New Tab' button present
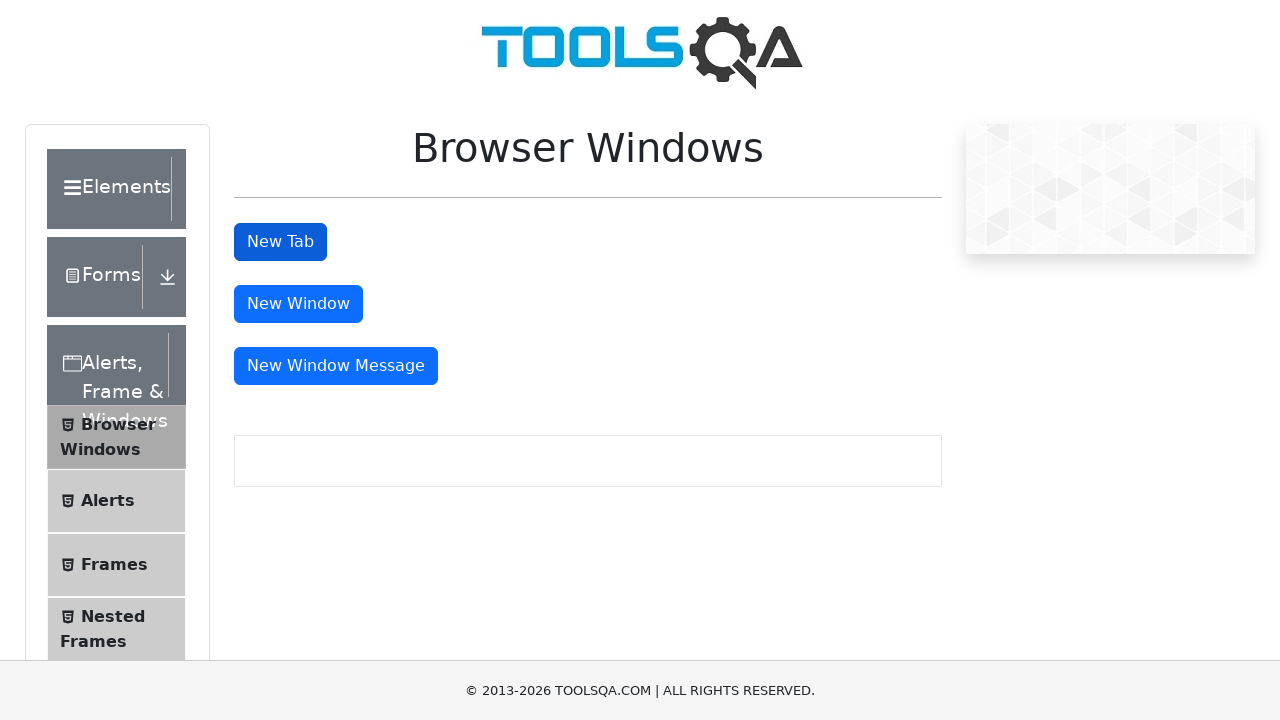

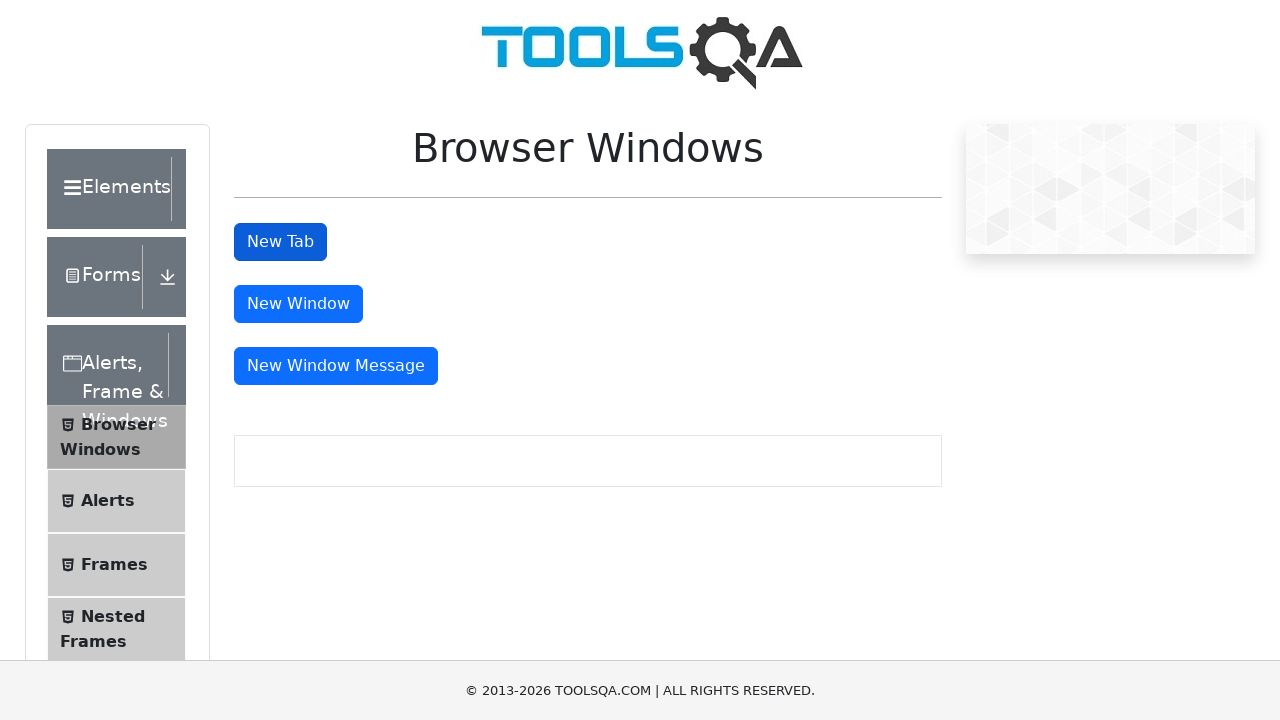